Navigates to the GreenKart vegetable and fruits shopping site and verifies the page title is correct.

Starting URL: https://rahulshettyacademy.com/seleniumPractise/#/

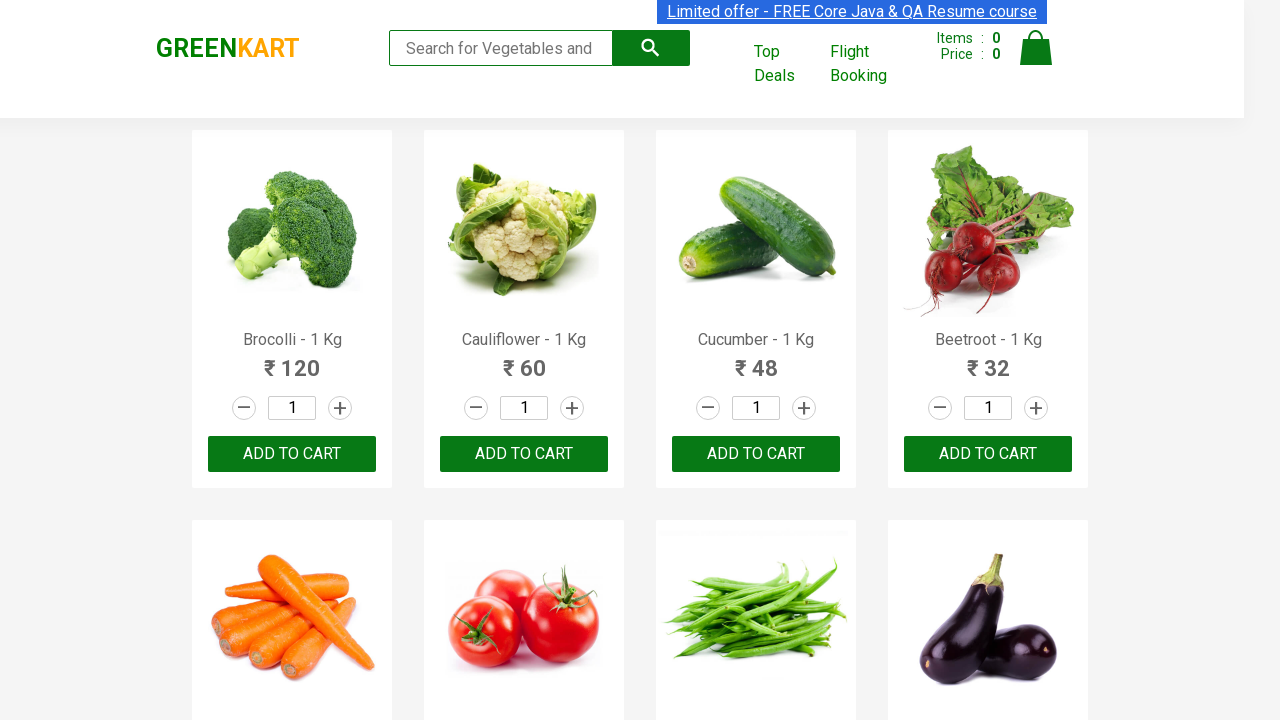

Verified page title is 'GreenKart - veg and fruits kart'
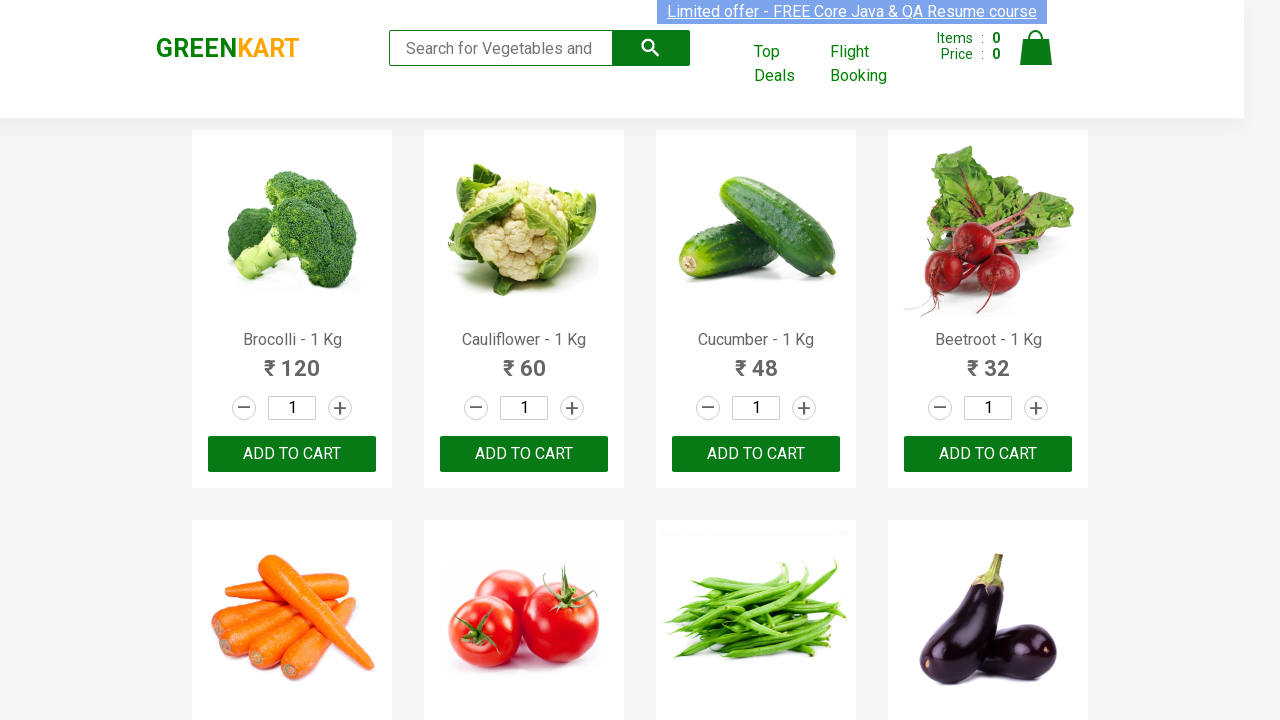

Retrieved and logged page title: GreenKart - veg and fruits kart
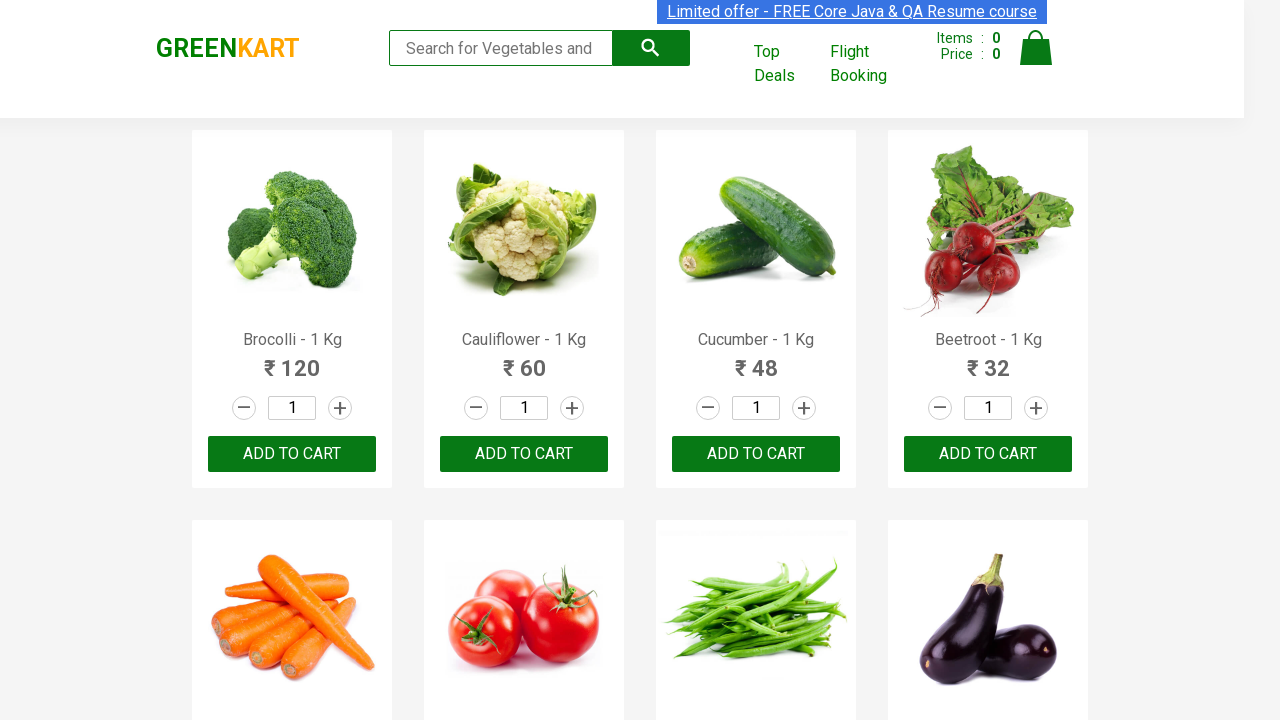

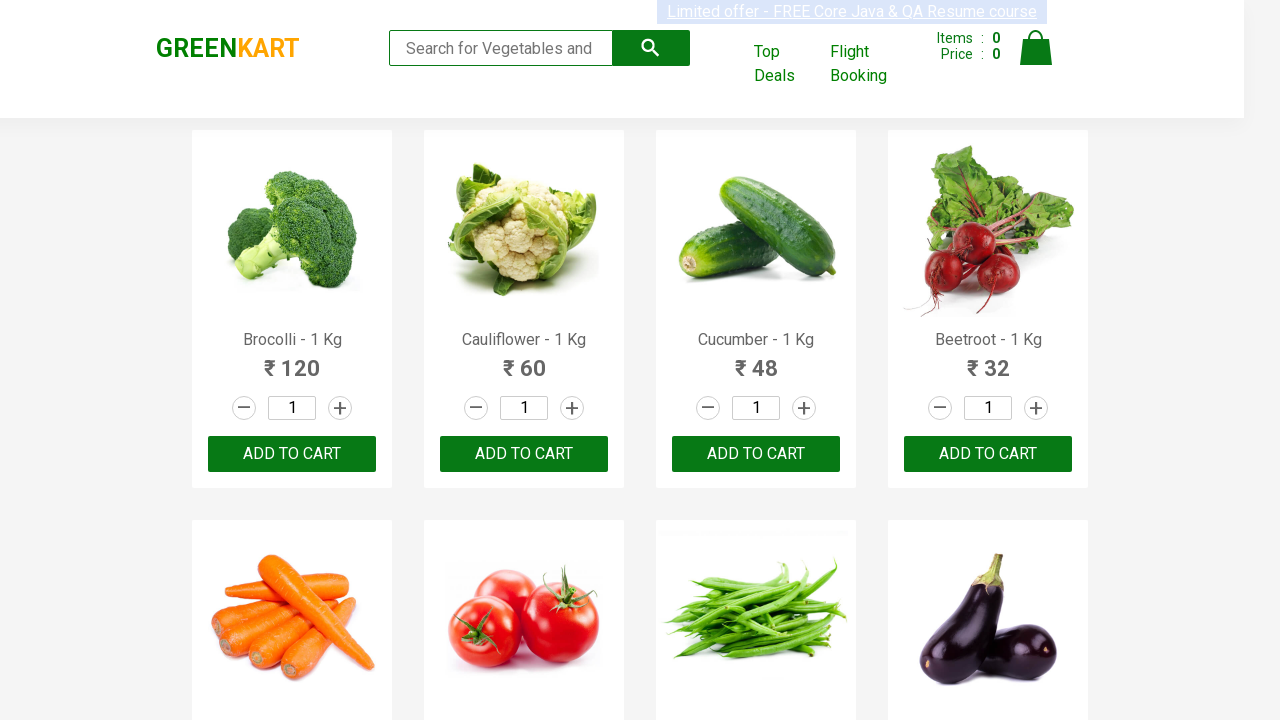